Tests multiple file upload functionality by selecting multiple files using the file input element on a demo upload page

Starting URL: https://davidwalsh.name/demo/multiple-file-upload.php

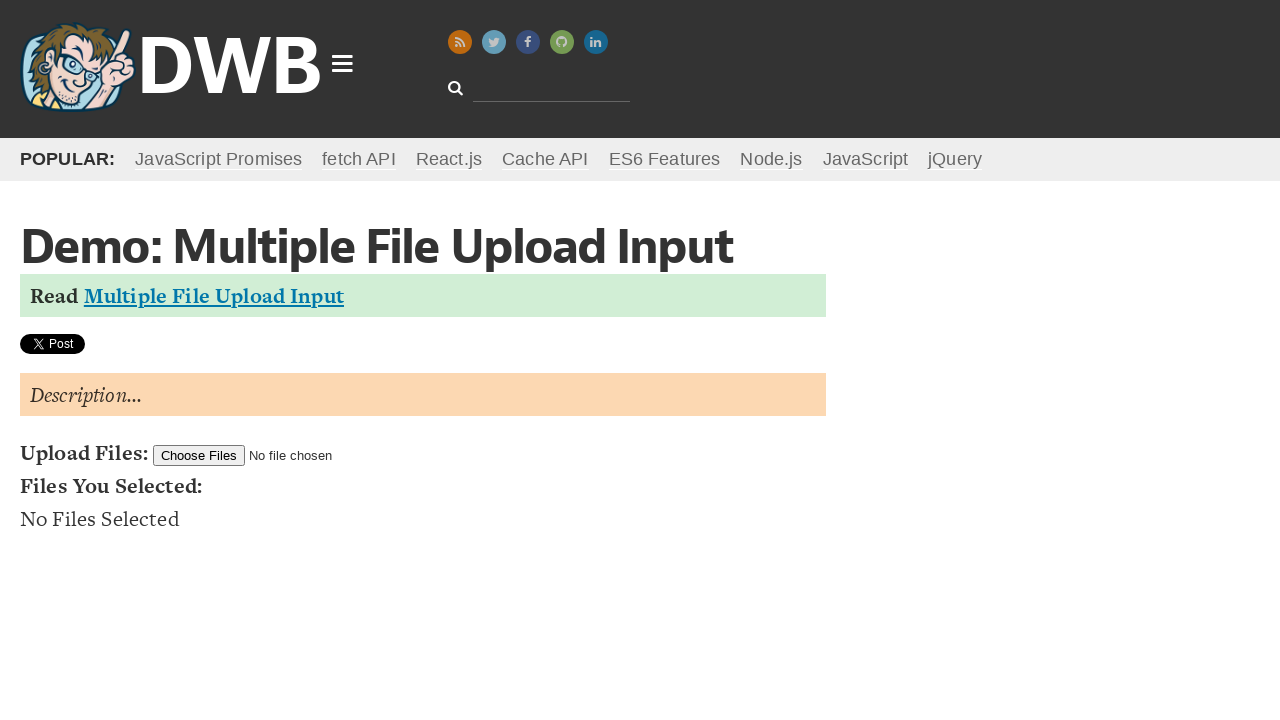

Created temporary test file 1 with content
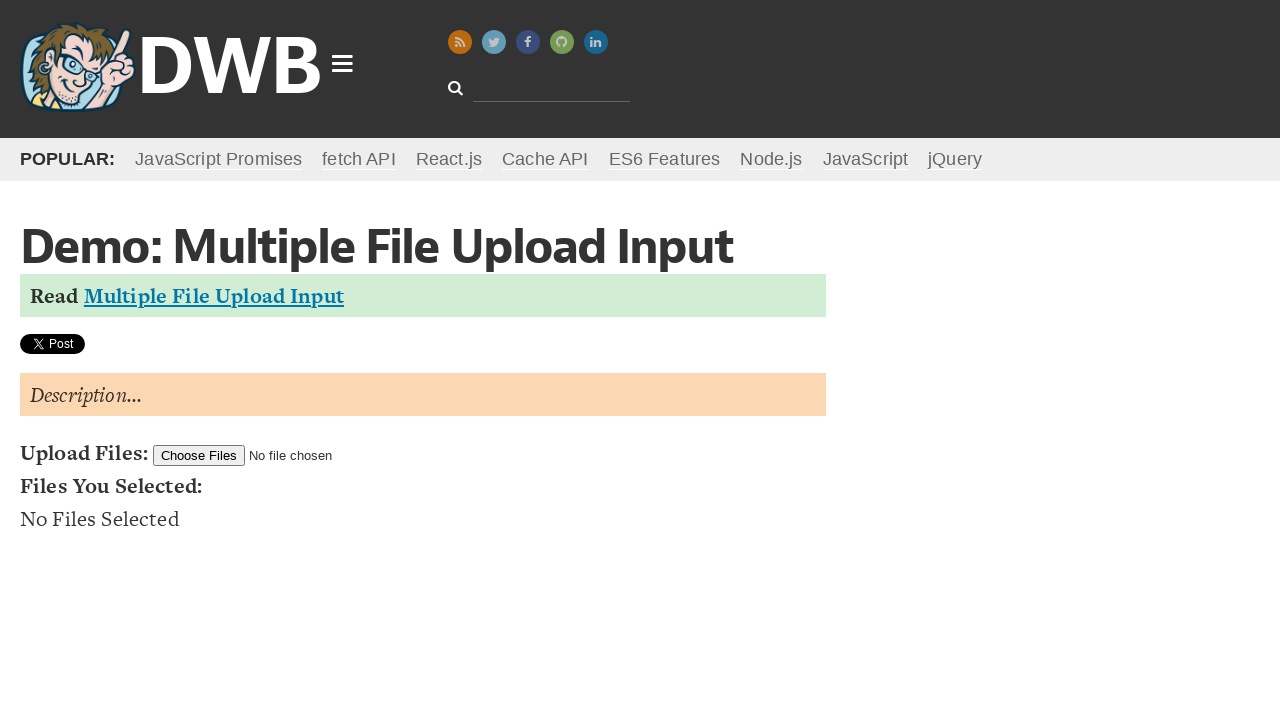

Created temporary test file 2 with content
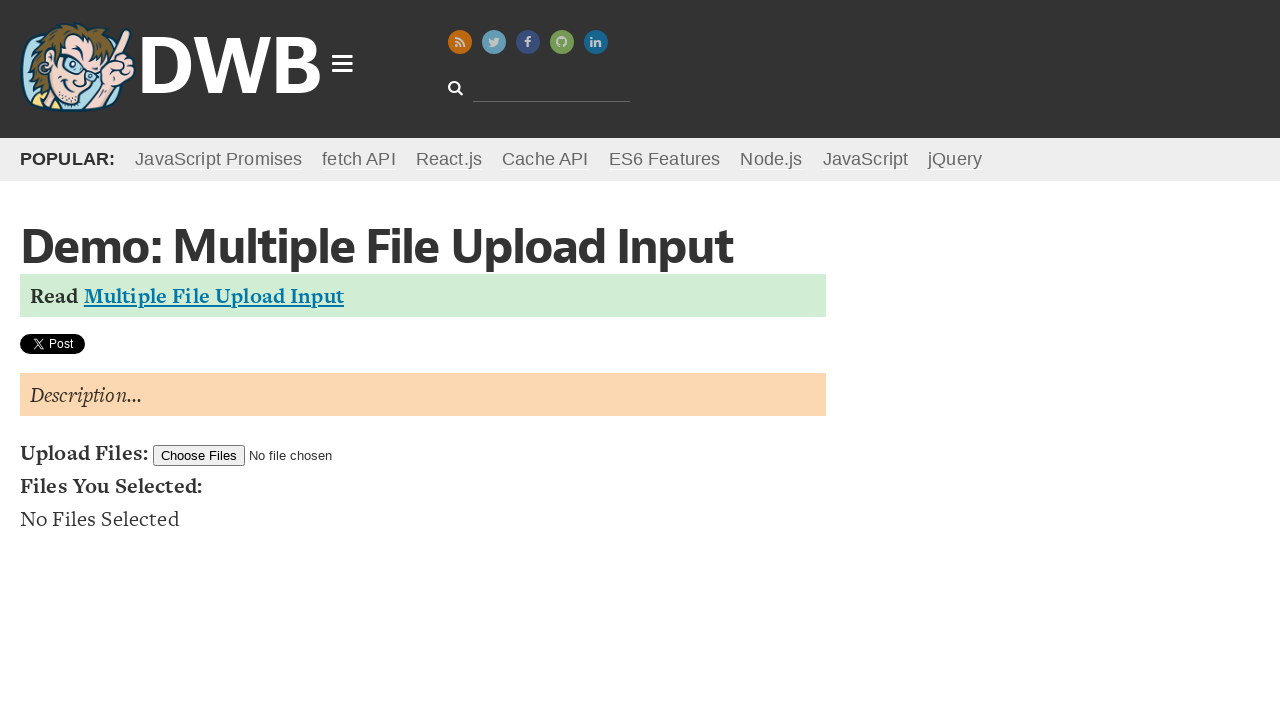

Selected multiple files for upload using file input element
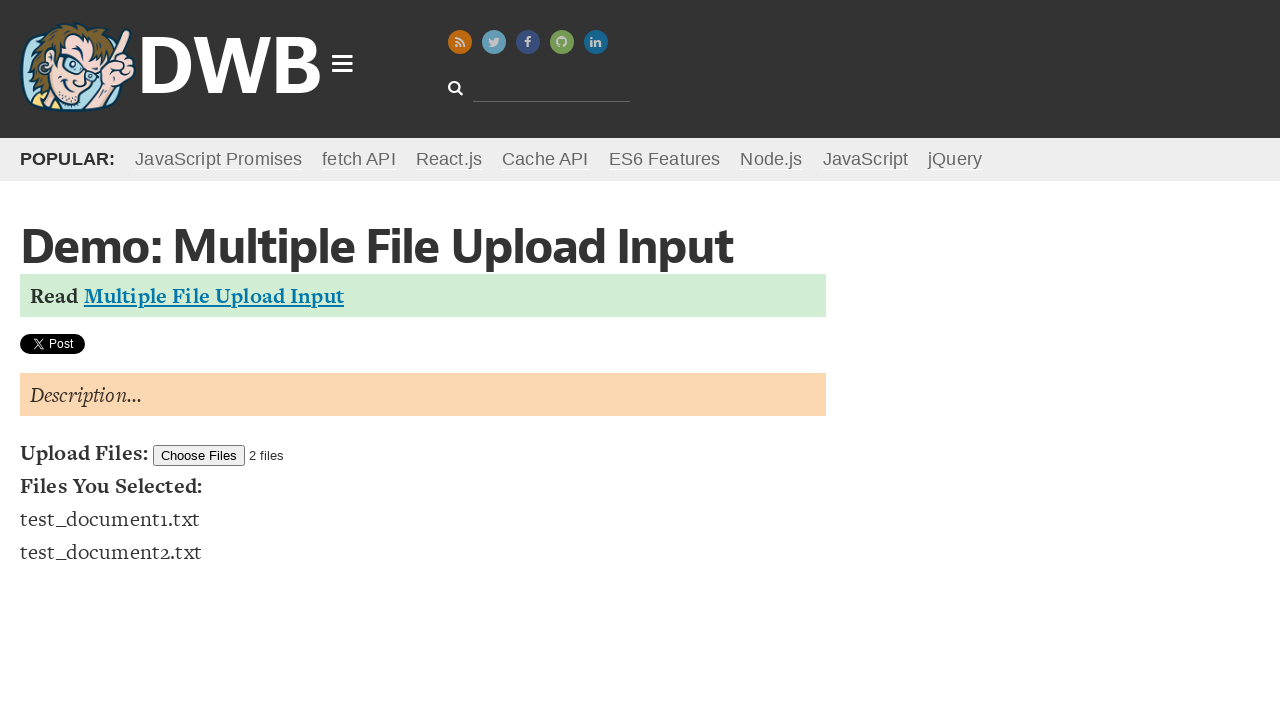

Waited for file upload processing to complete
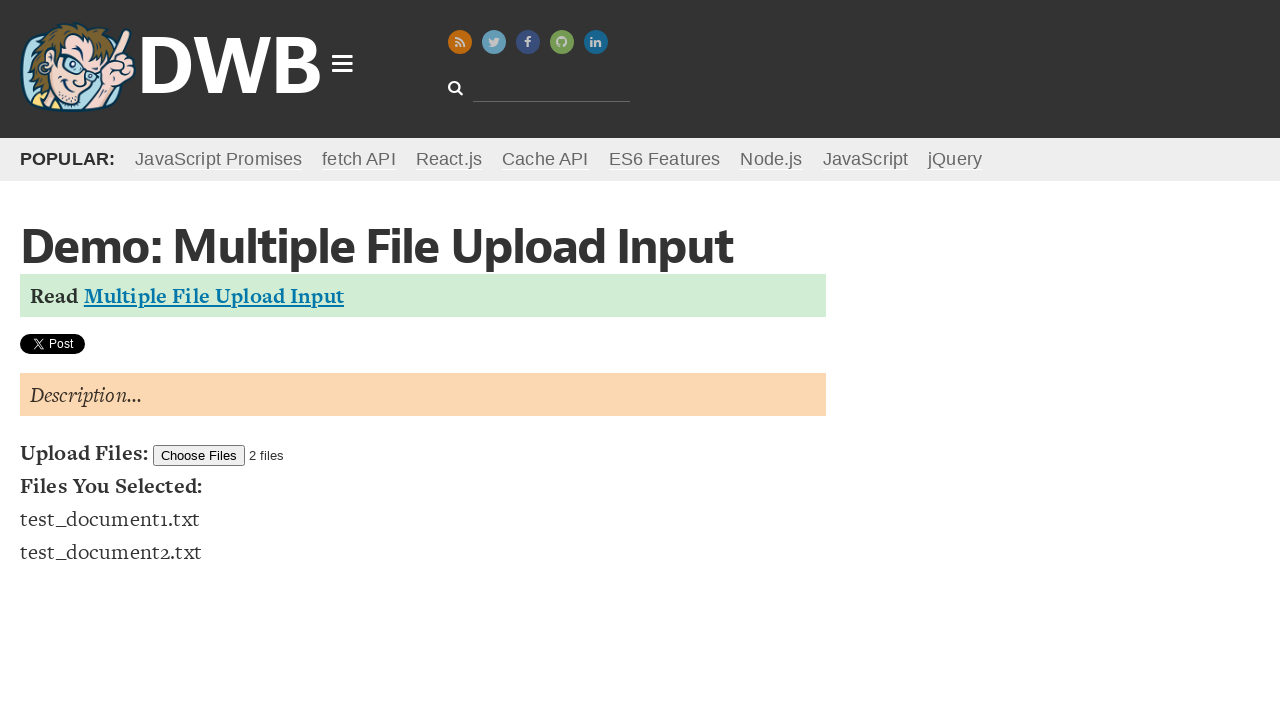

Removed temporary test file 1
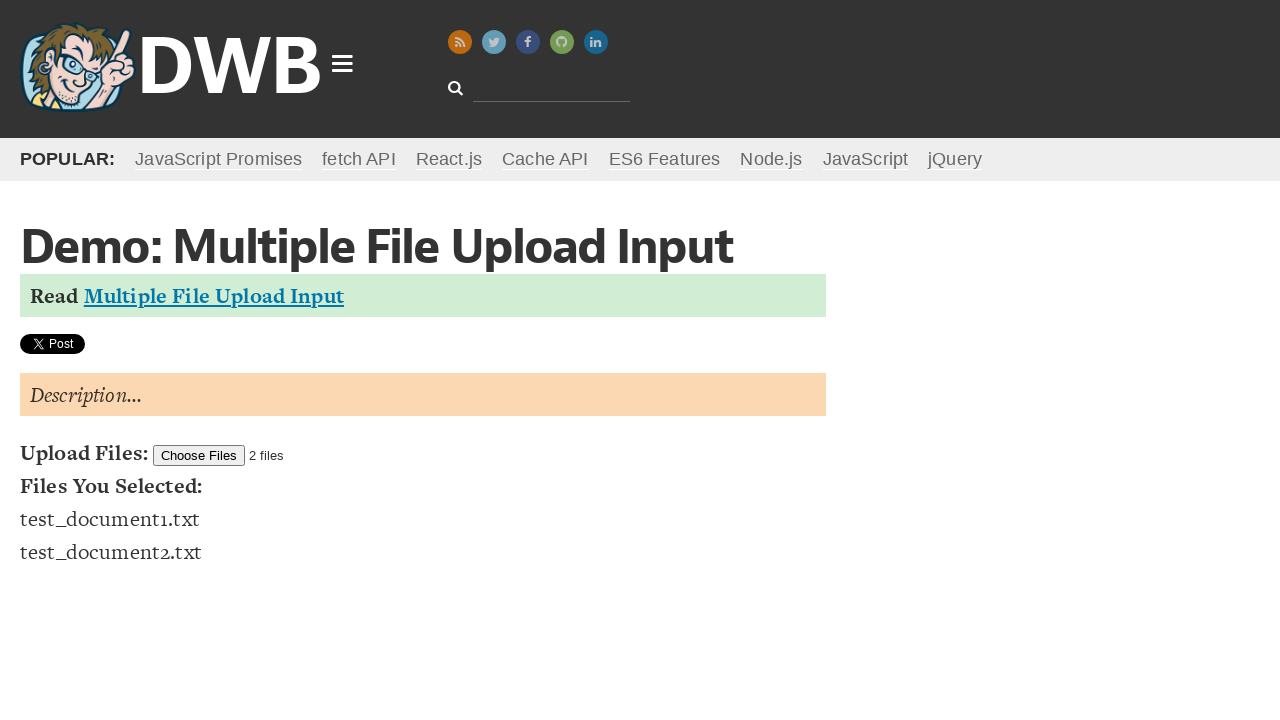

Removed temporary test file 2
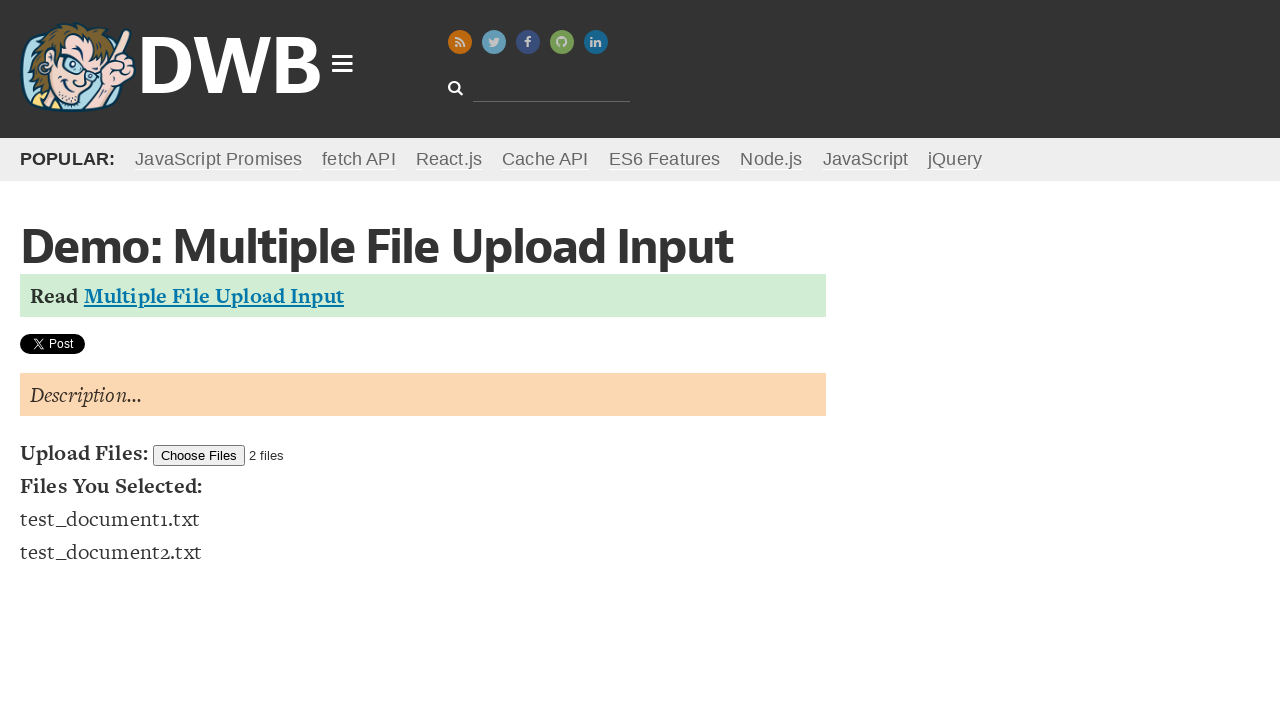

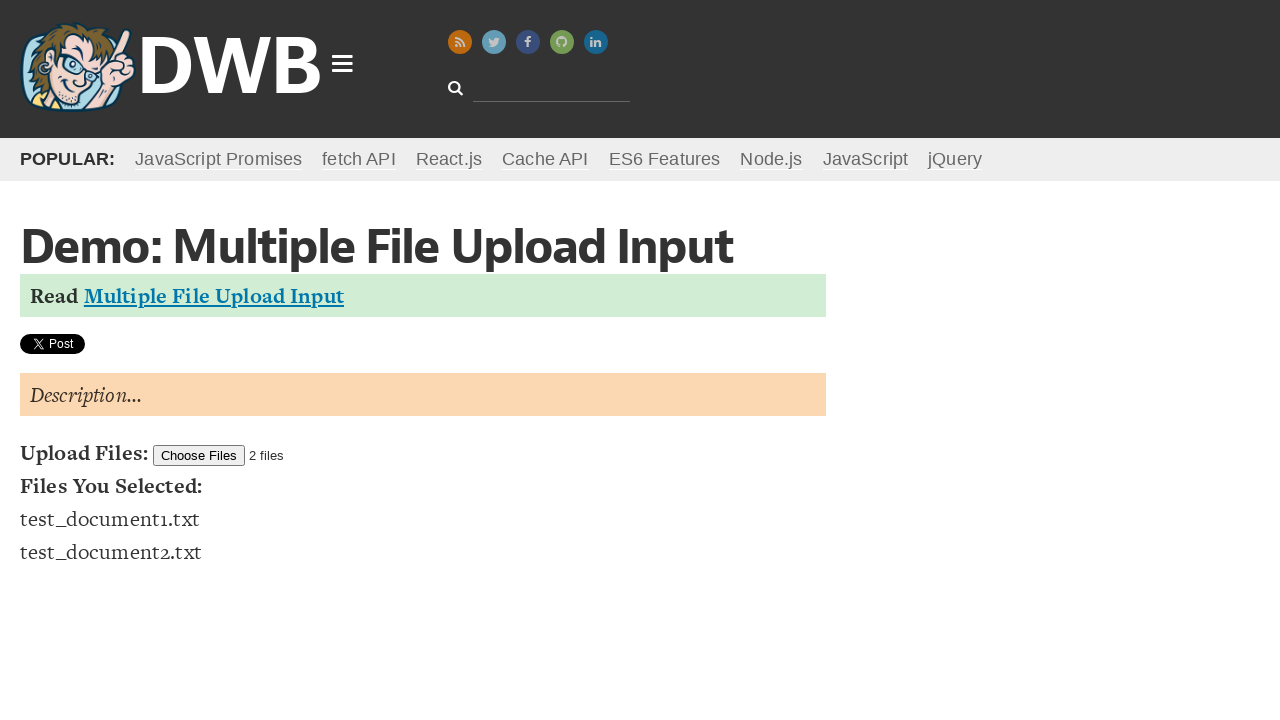